Tests moving a horizontal slider using keyboard arrow right key

Starting URL: https://the-internet.herokuapp.com/horizontal_slider

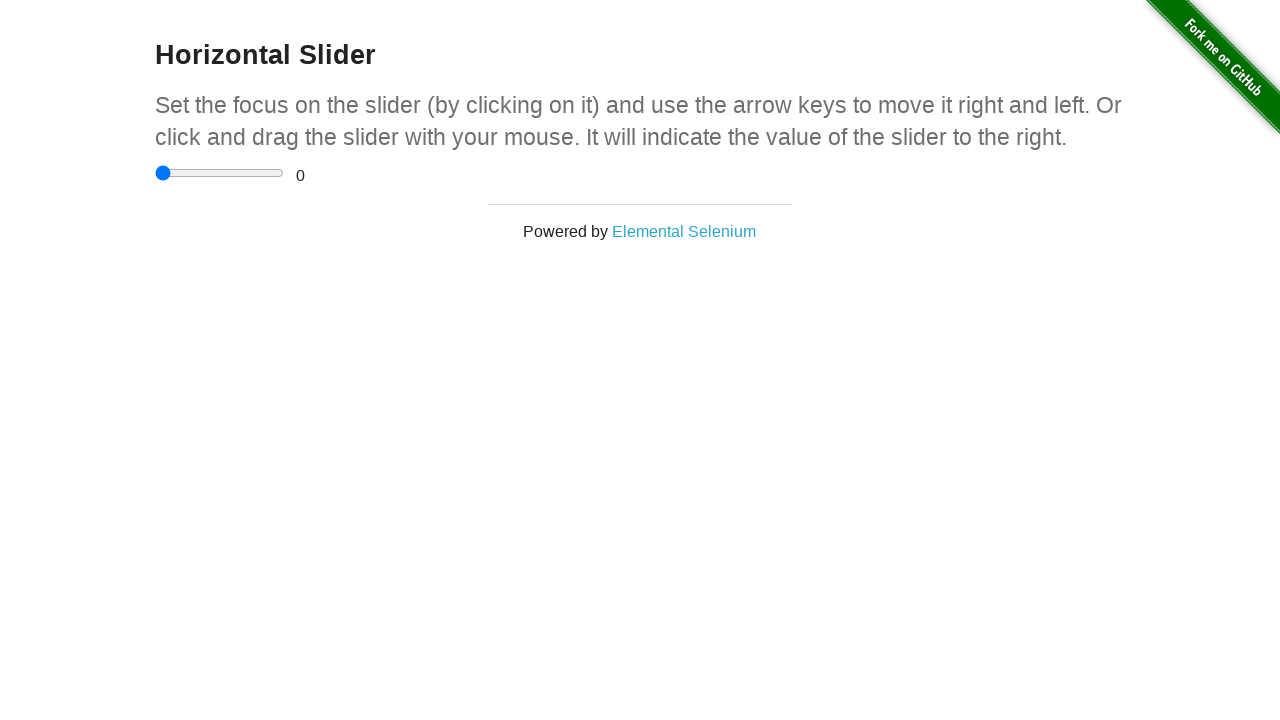

Waited for horizontal slider to be visible
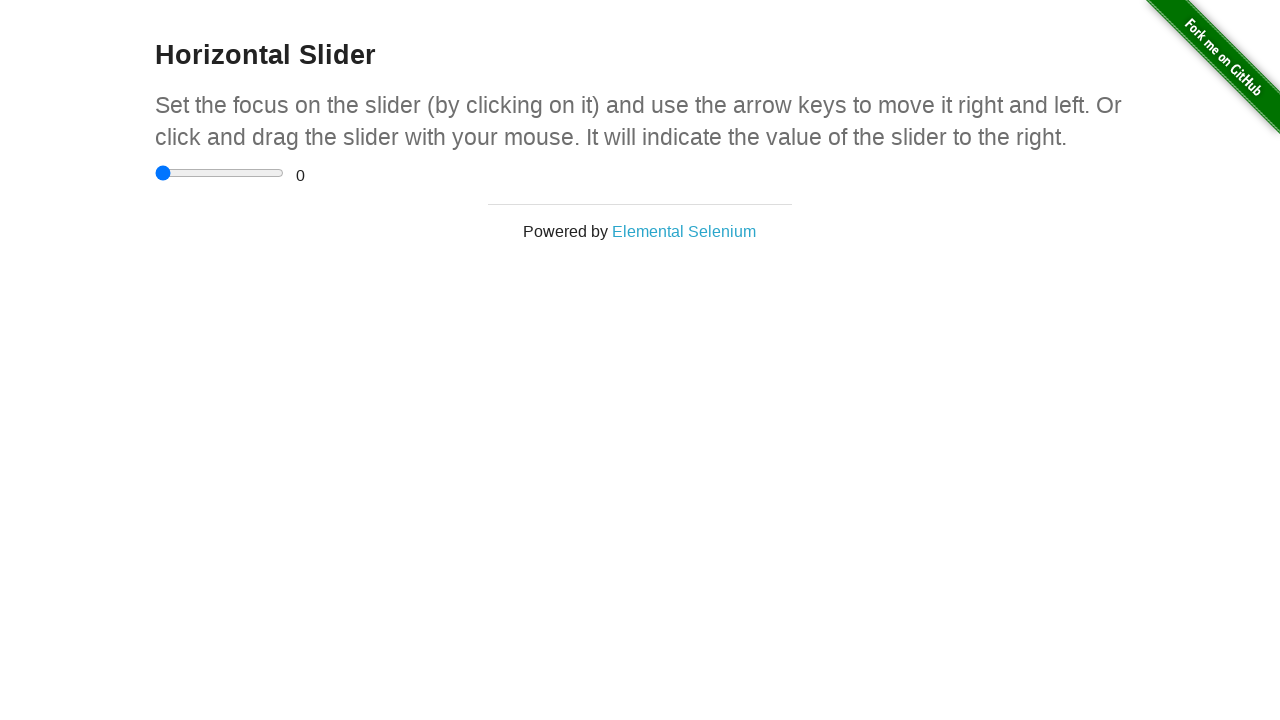

Located the horizontal slider element
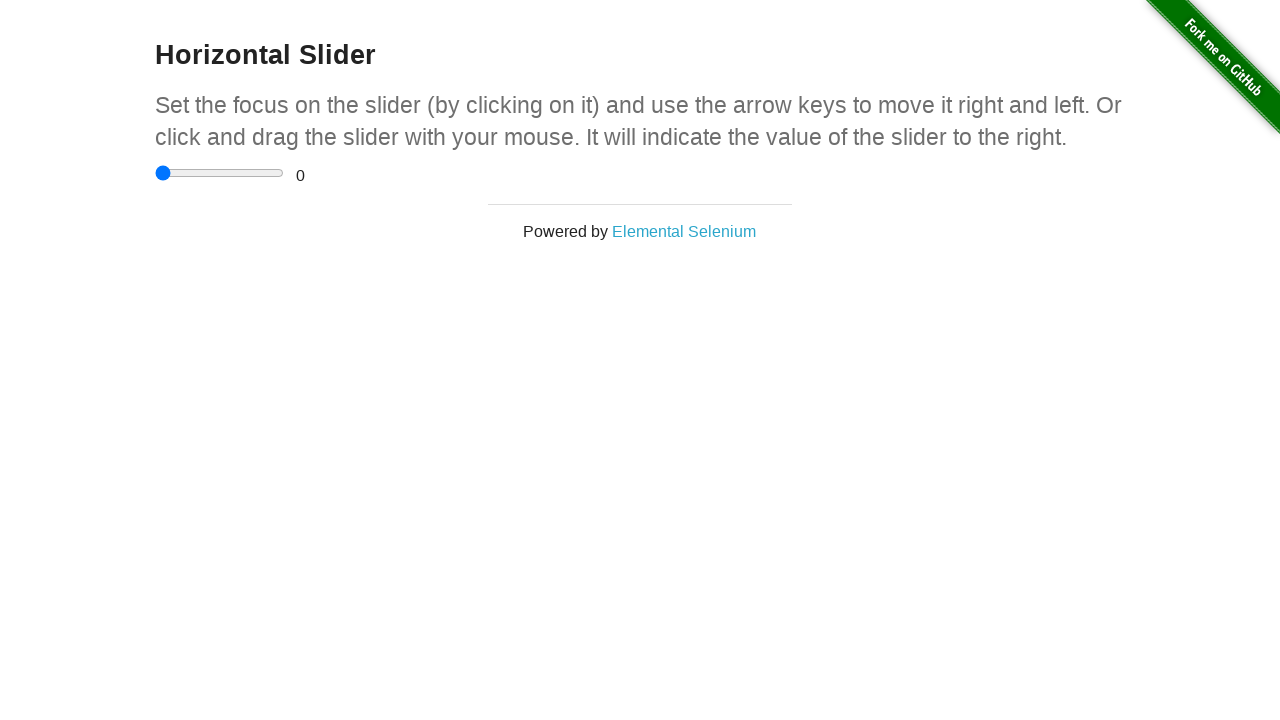

Focused on the slider on input[type='range']
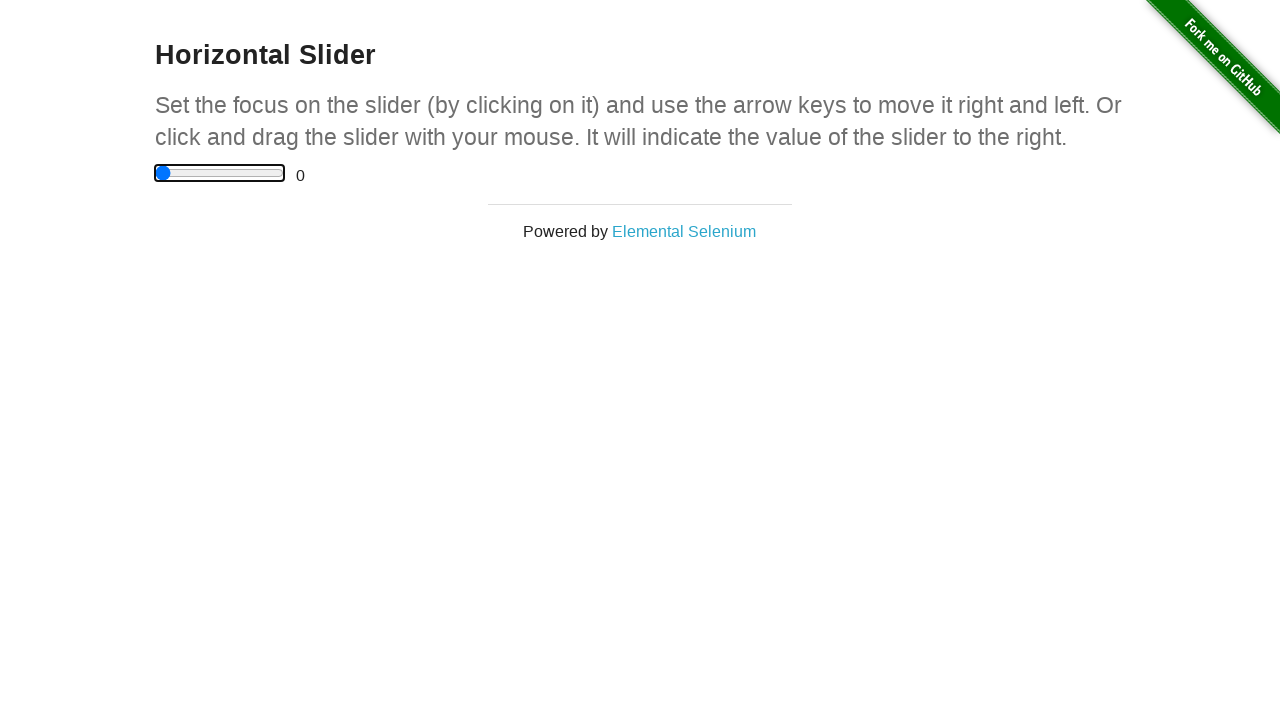

Pressed ArrowRight key to move slider right on input[type='range']
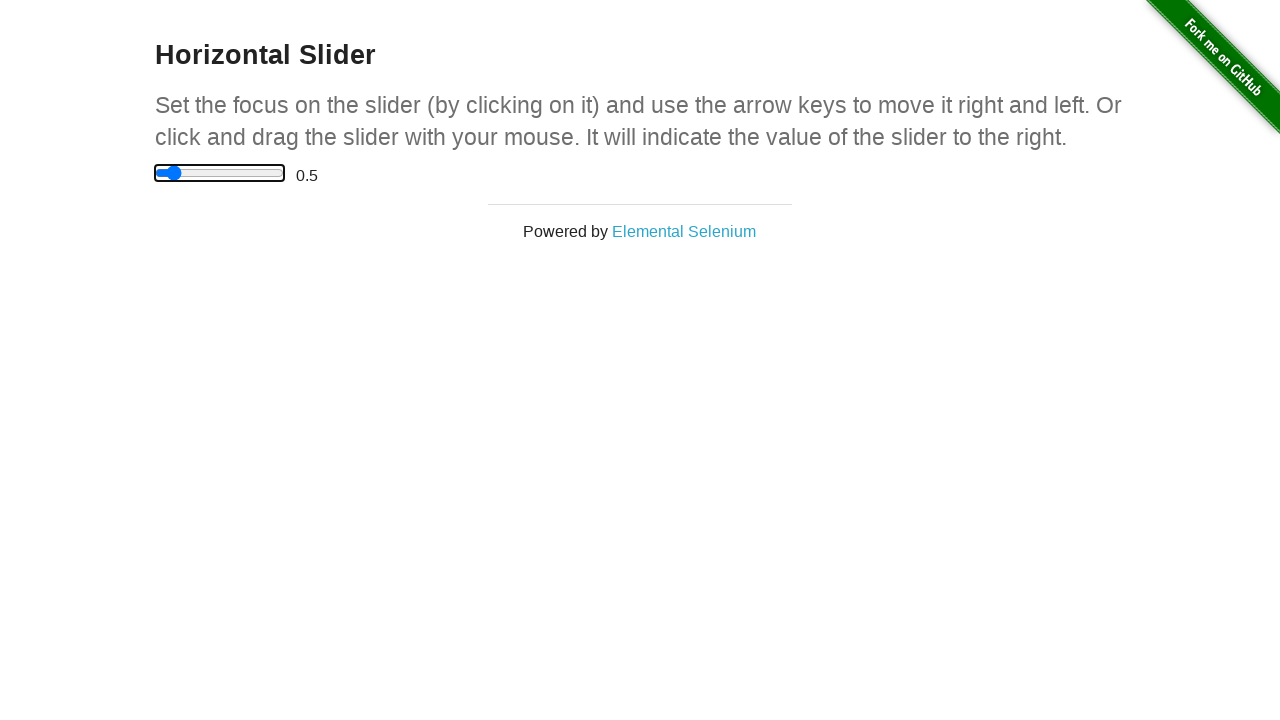

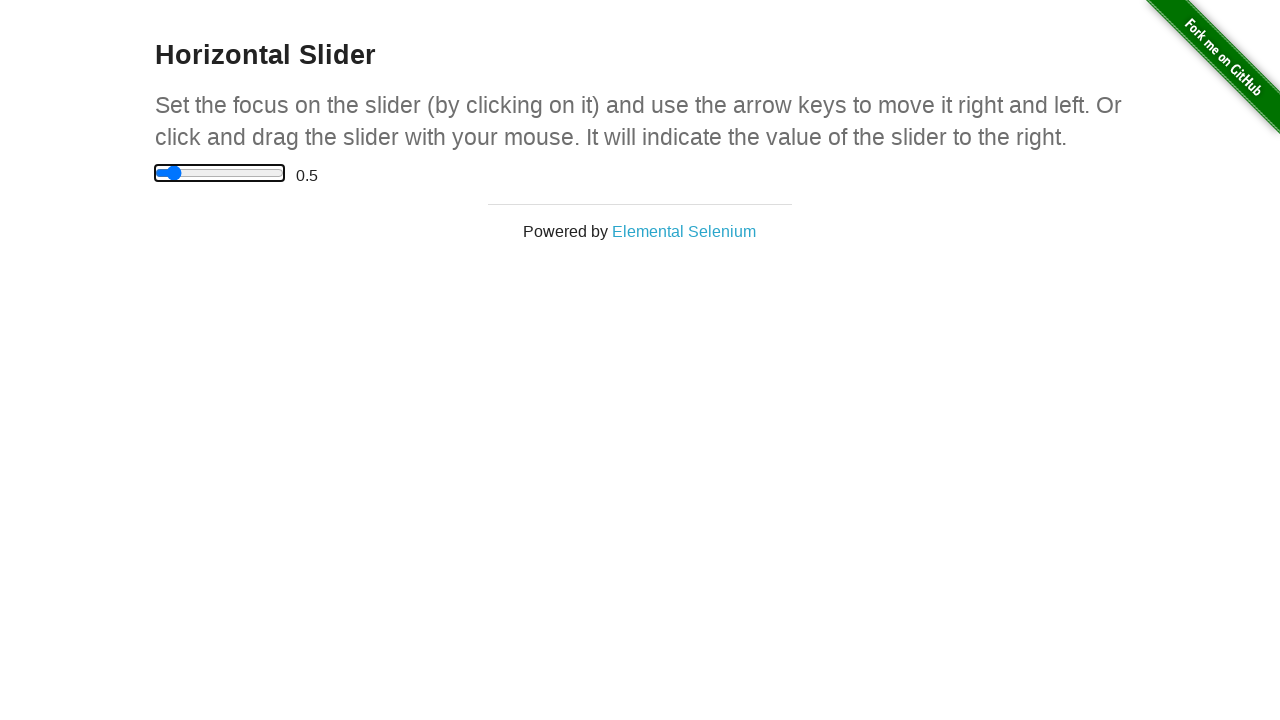